Tests multi-tab browser handling by opening a new tab, navigating to a second site, extracting text from a course link, switching back to the original tab, and entering that text into a form field.

Starting URL: https://rahulshettyacademy.com/angularpractice/

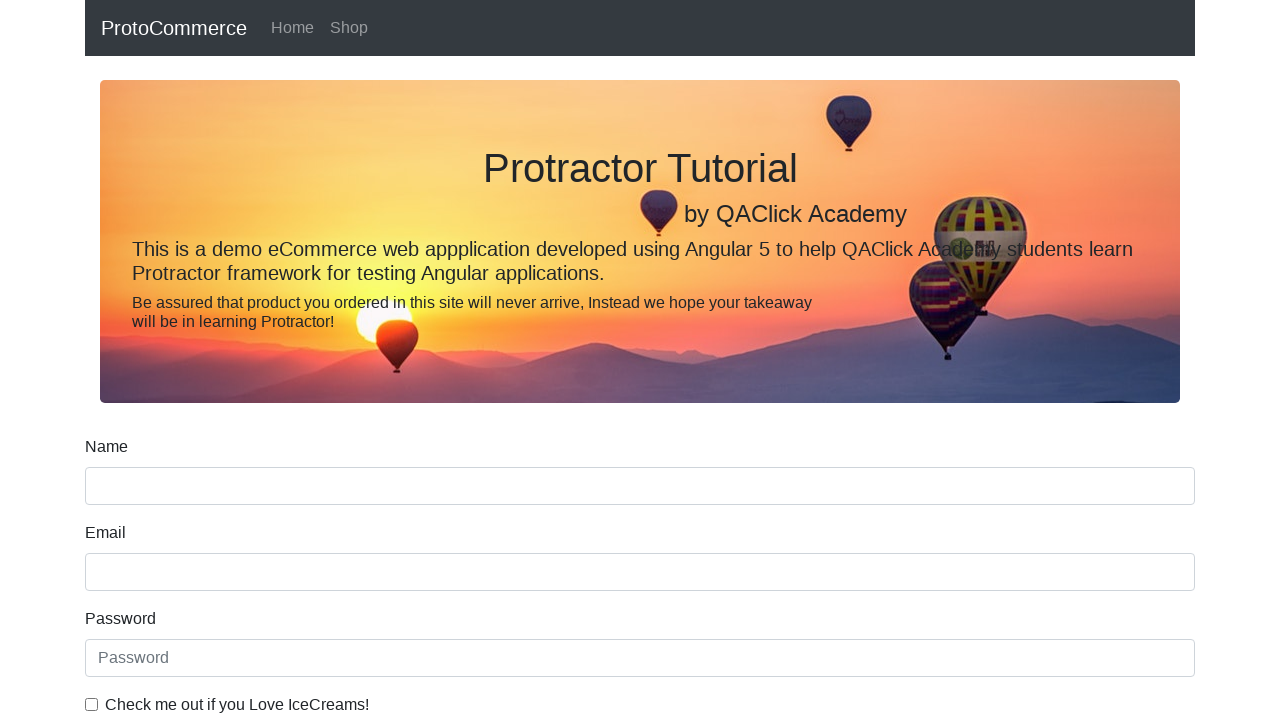

Opened a new browser tab
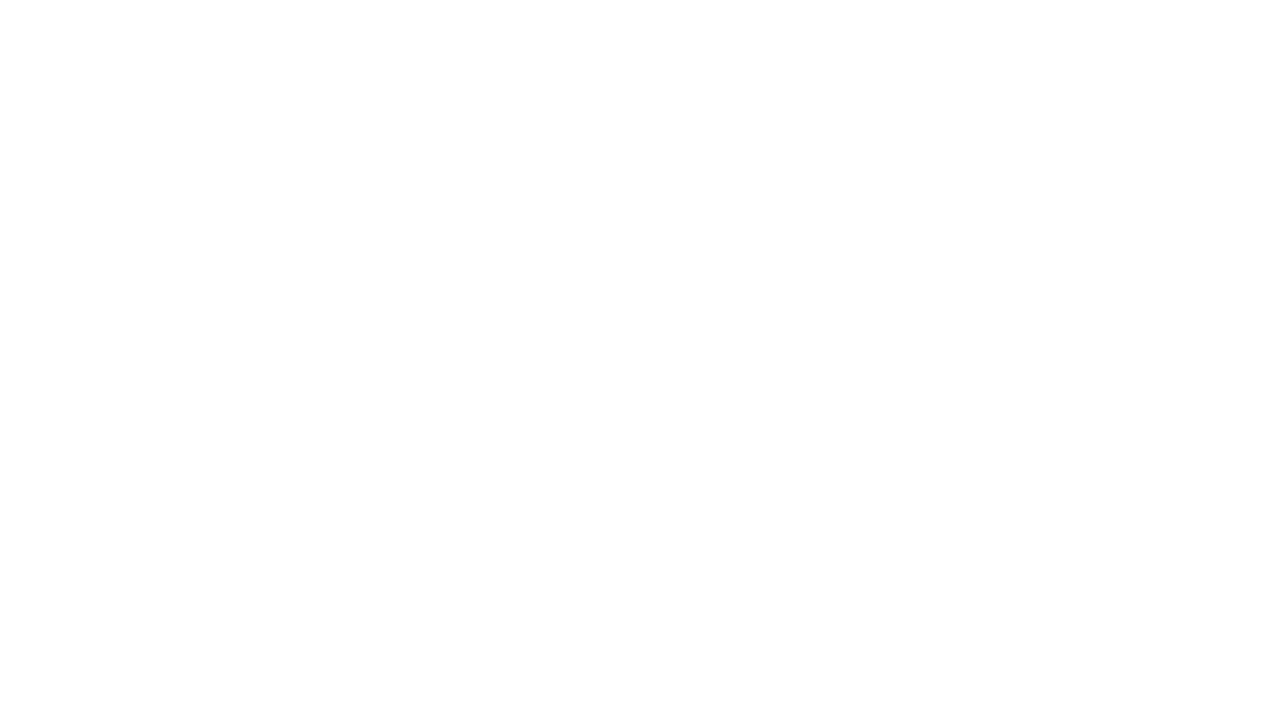

Navigated to https://www.rahulshettyacademy.com/ in new tab
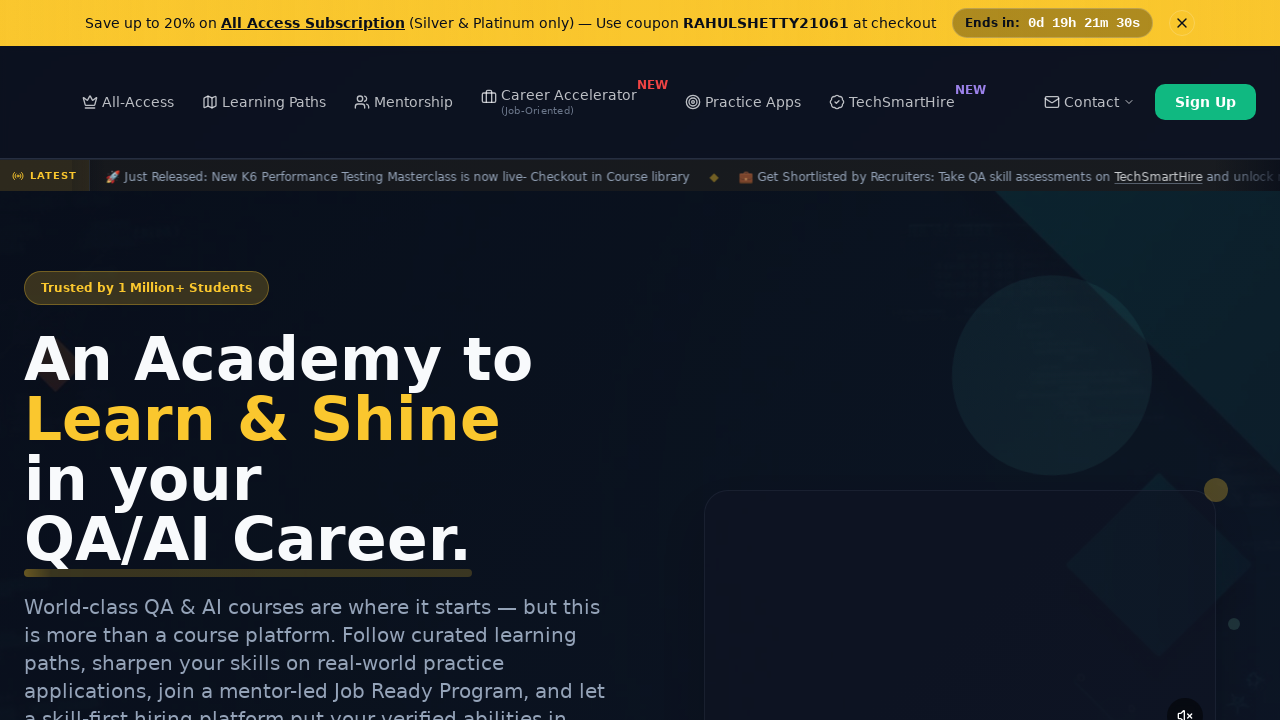

Course links loaded on the page
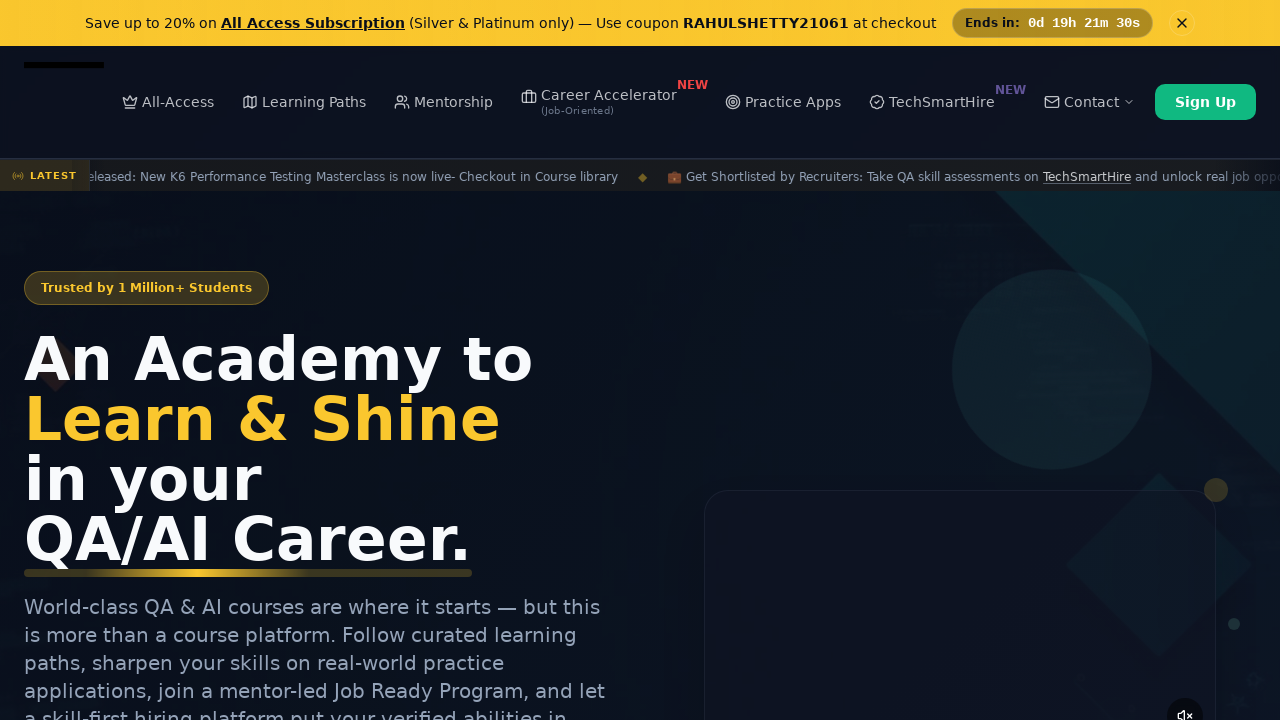

Located all course links on the page
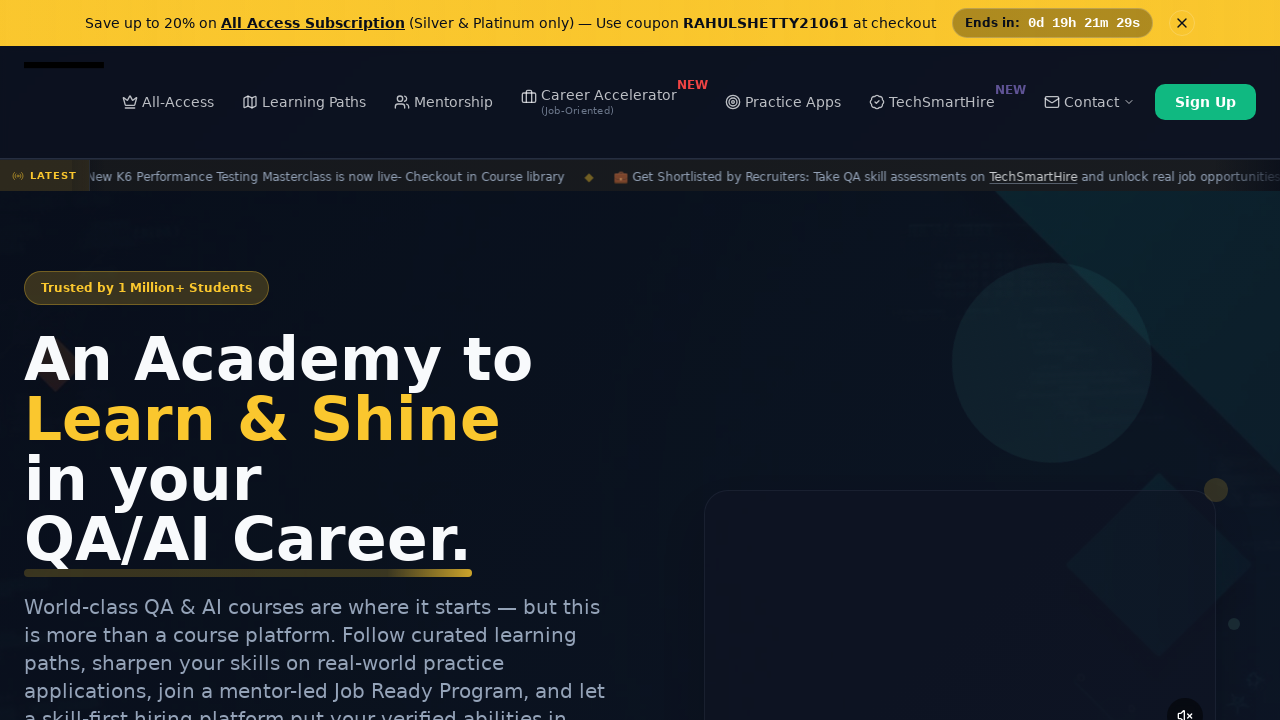

Extracted text from second course link
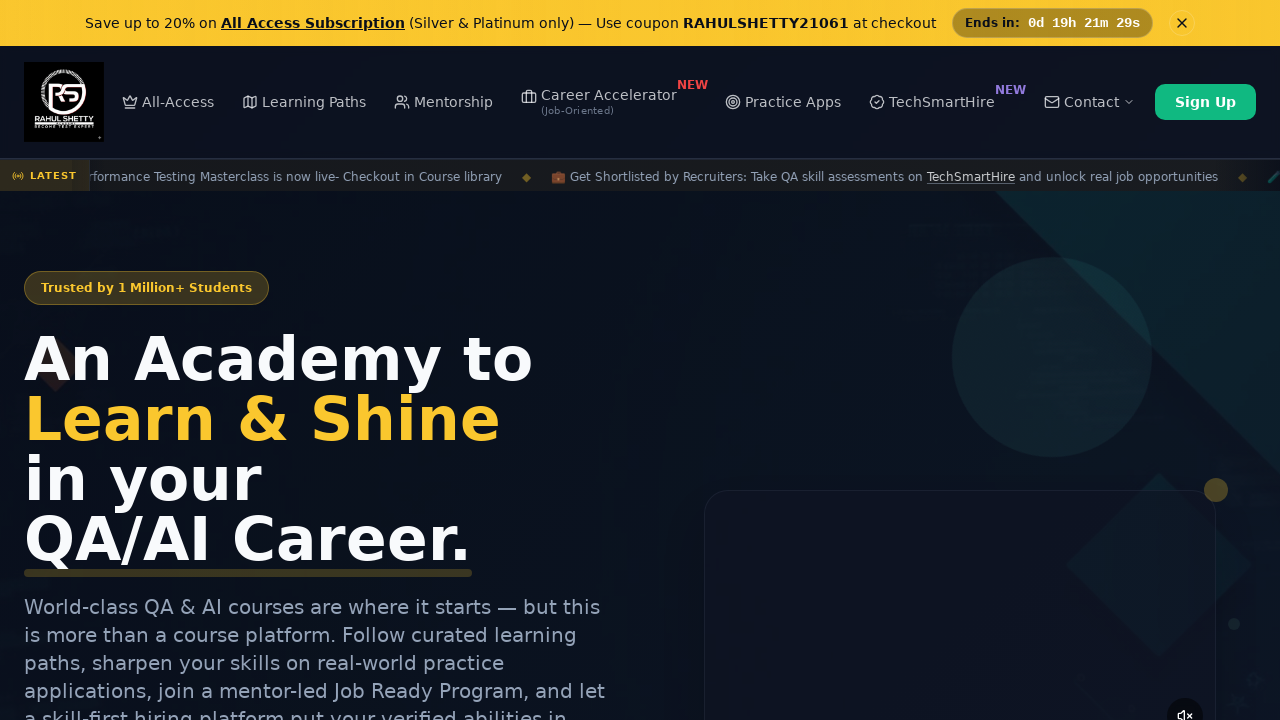

Switched back to original tab
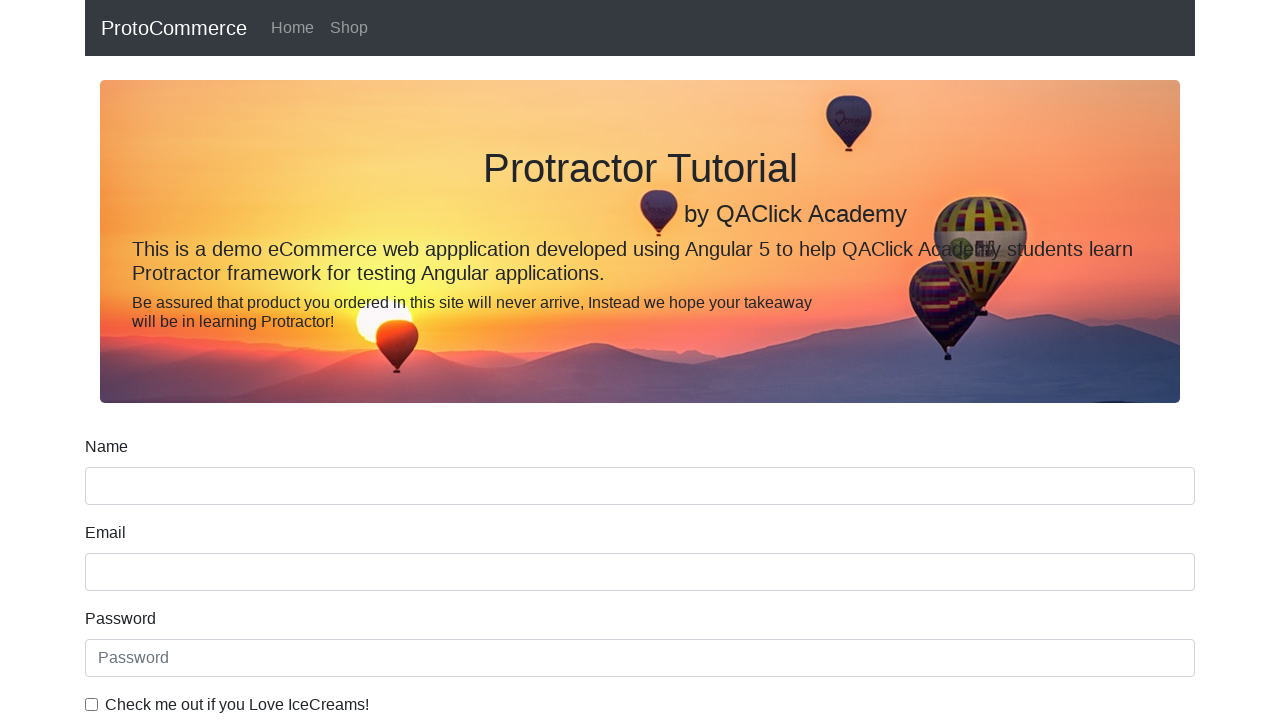

Entered extracted course name 'Playwright Testing' into name field on input[name='name']
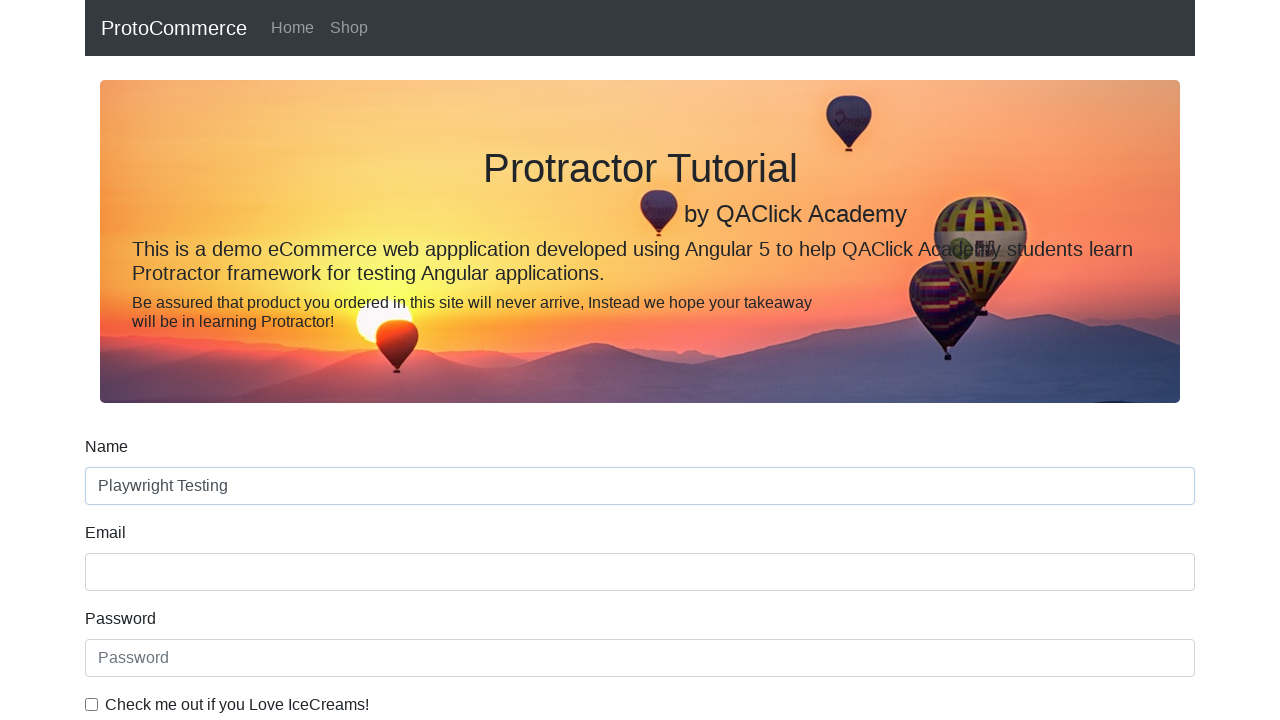

Closed the second browser tab
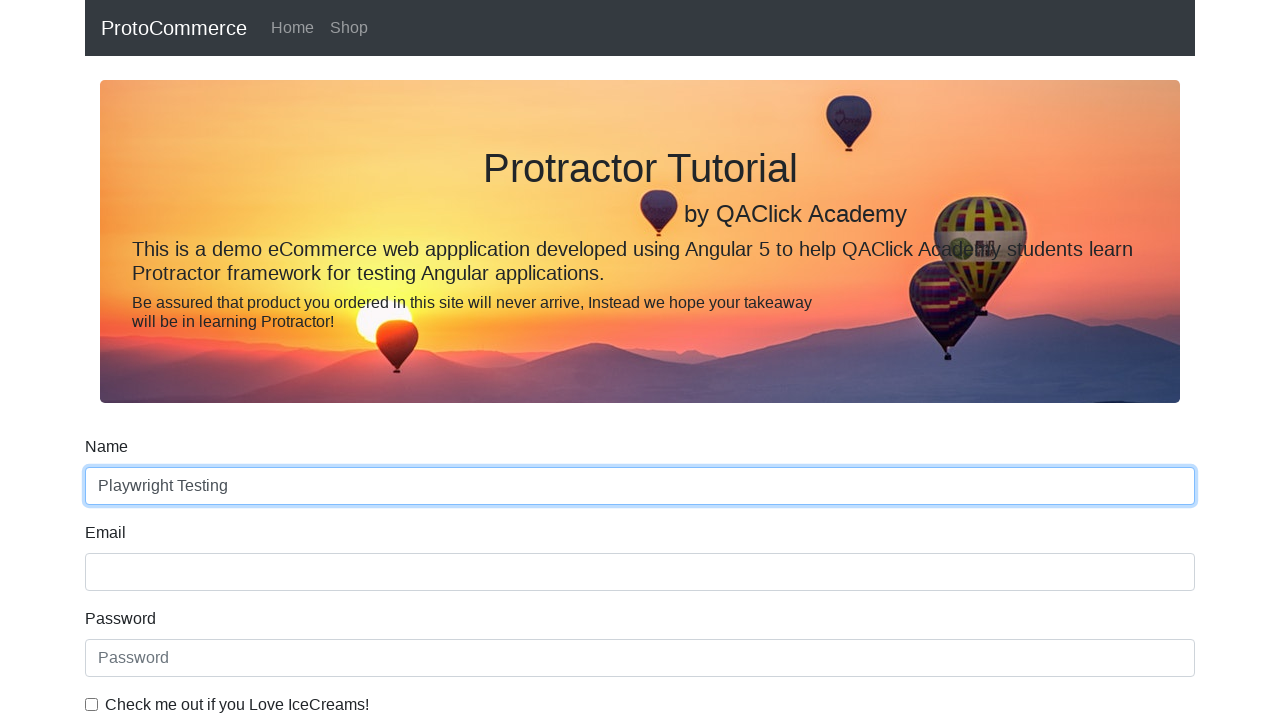

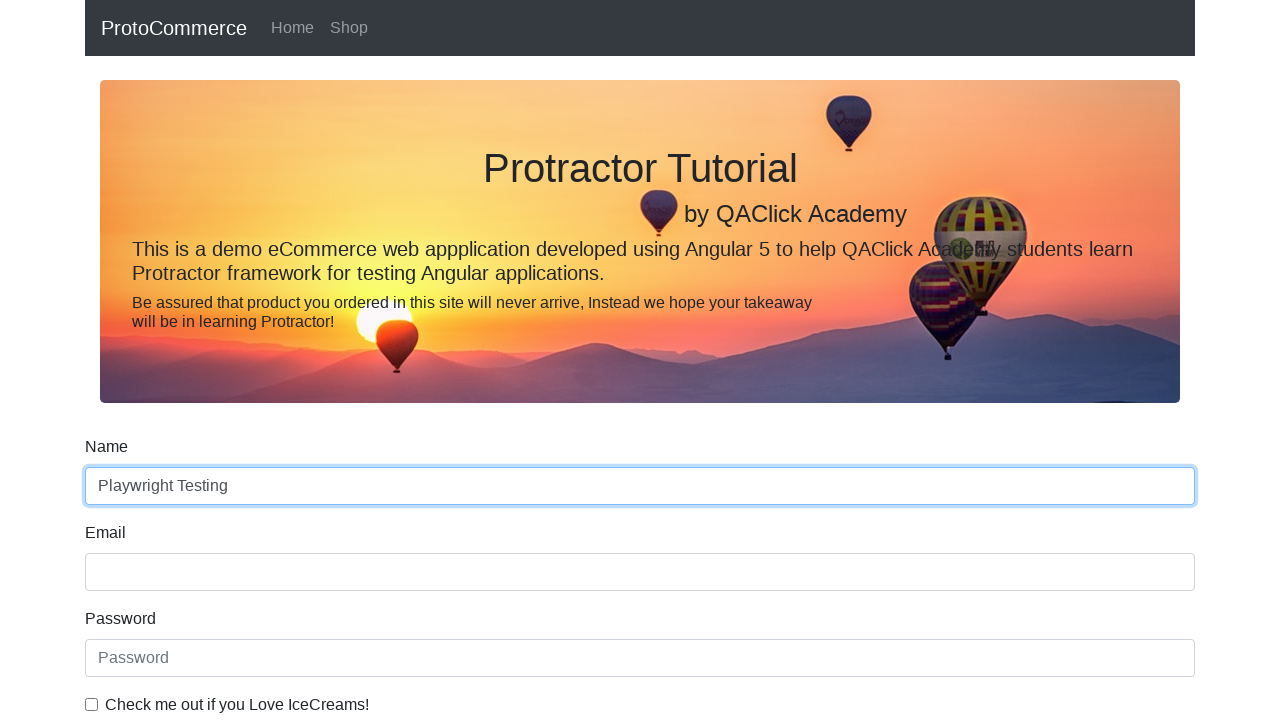